Tests Select2 single selection dropdown by selecting different states and verifying each selection

Starting URL: https://select2.github.io/examples.html

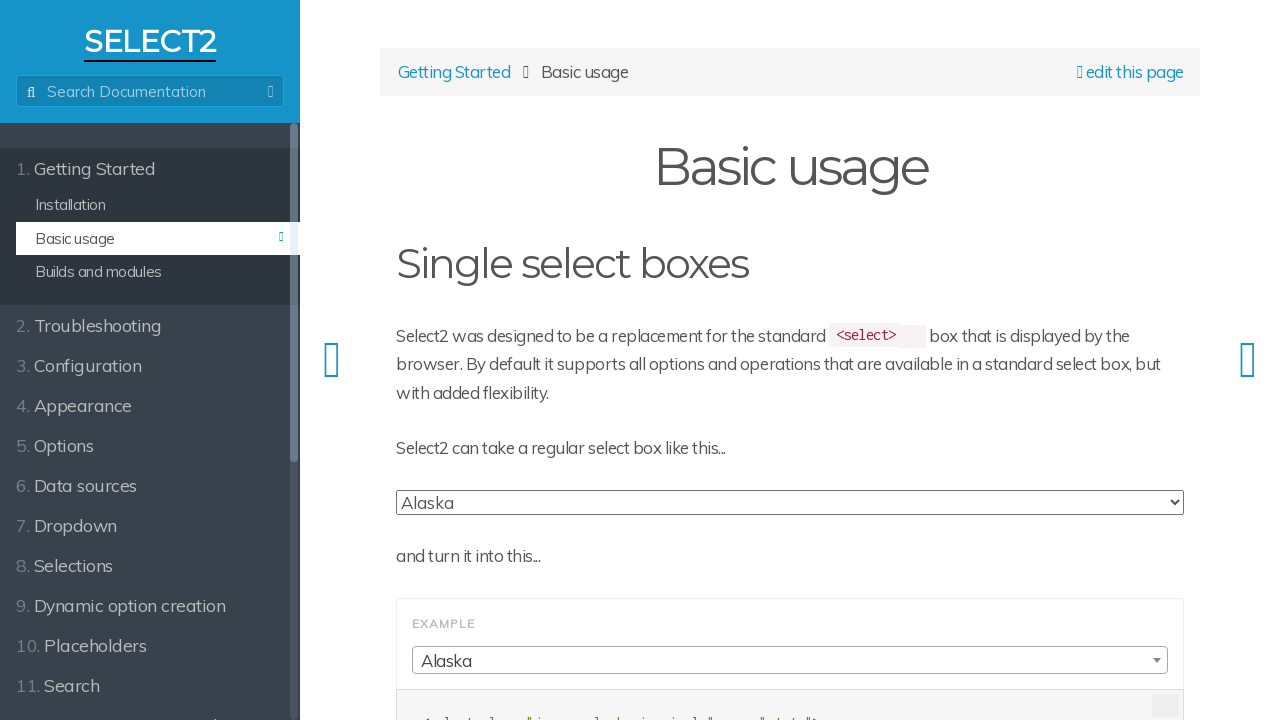

Waited for Select2 dropdown to be visible
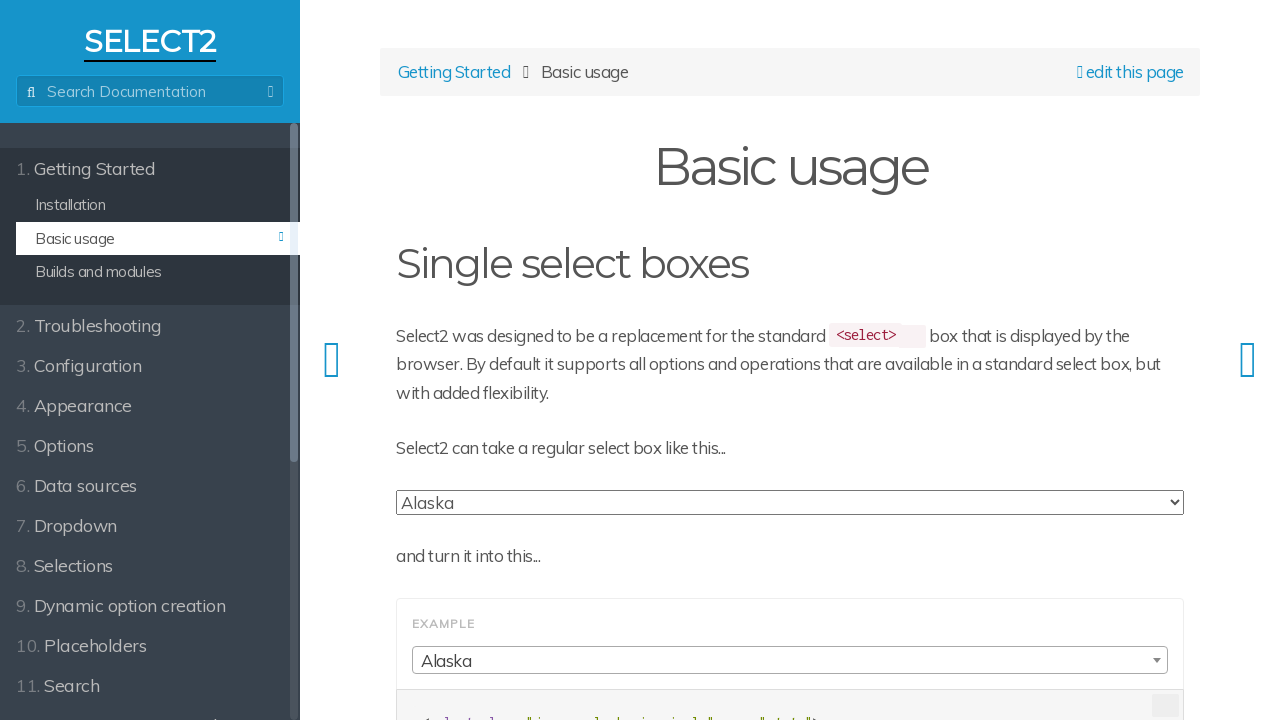

Selected Florida from Select2 dropdown
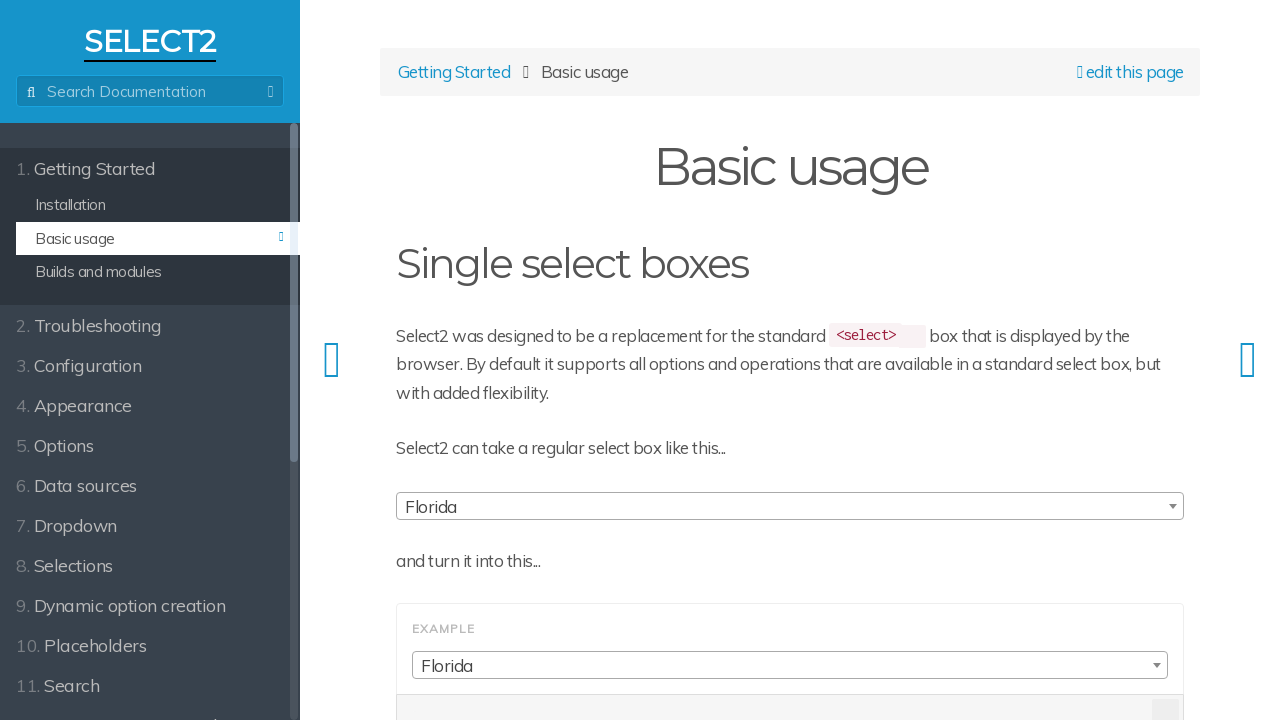

Selected Washington from Select2 dropdown
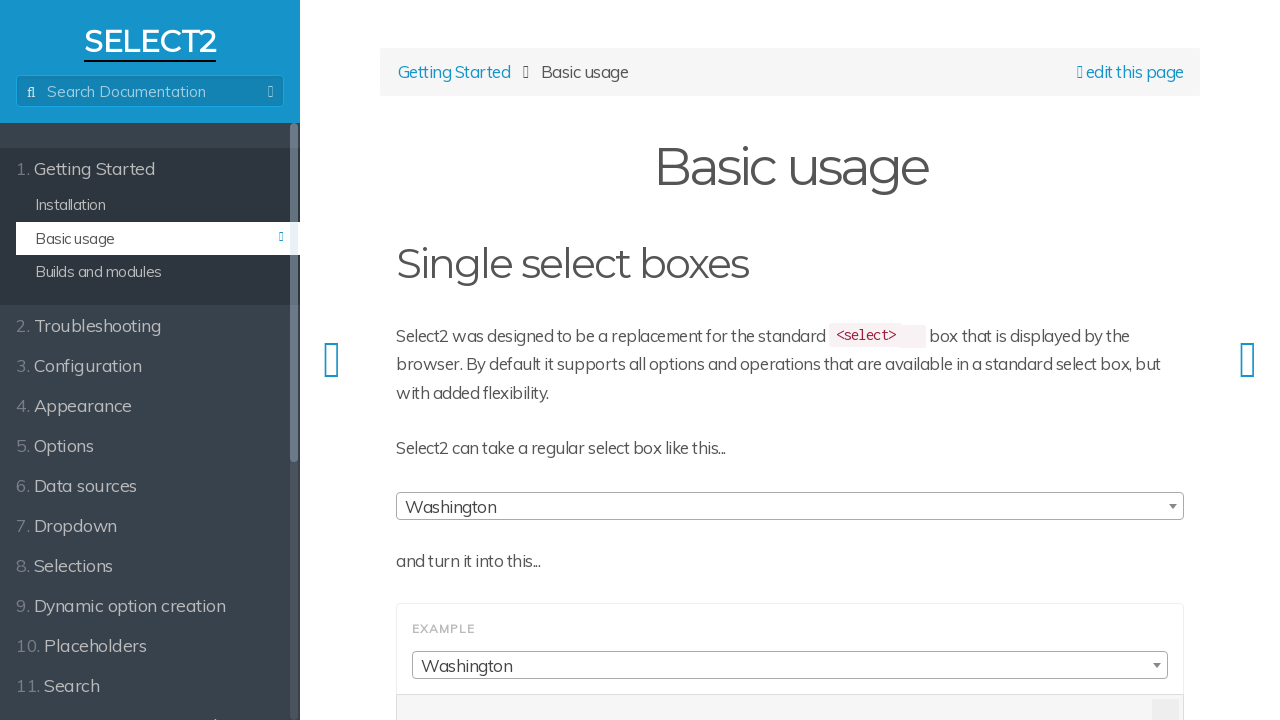

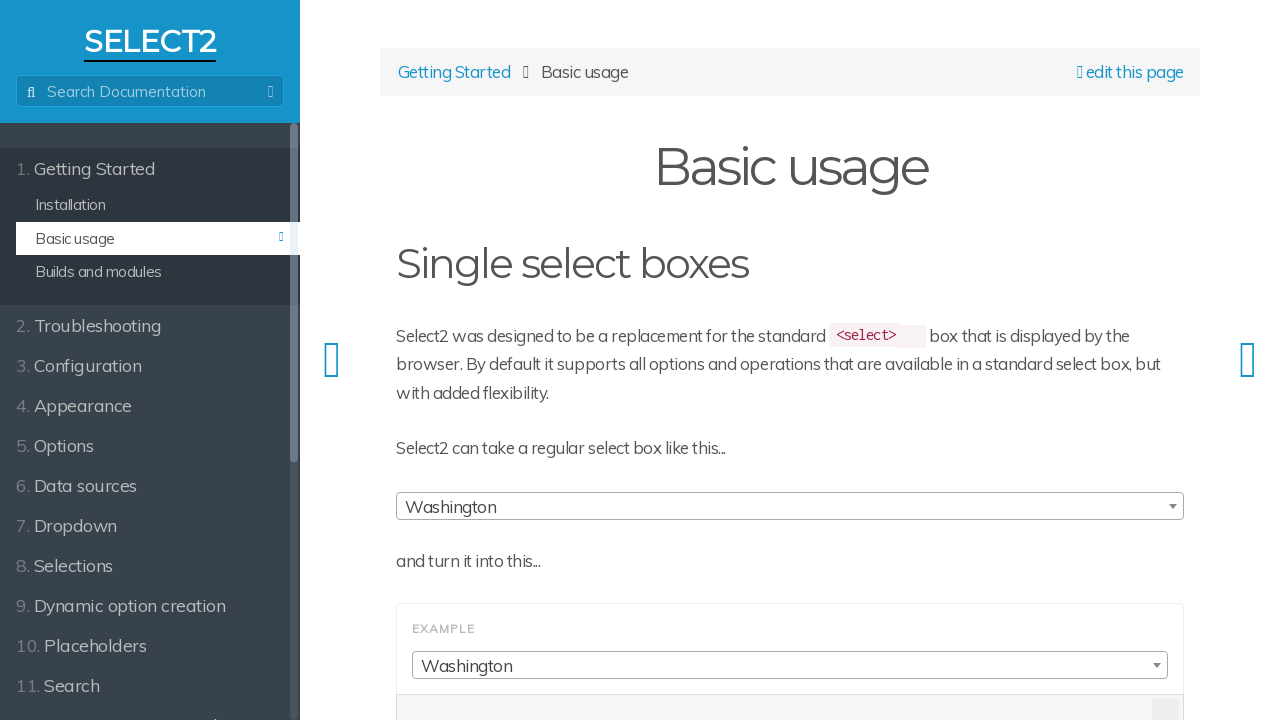